Navigates to W3Schools HTML tables tutorial page and verifies that the customers table is displayed with its headers and rows

Starting URL: https://www.w3schools.com/html/html_tables.asp

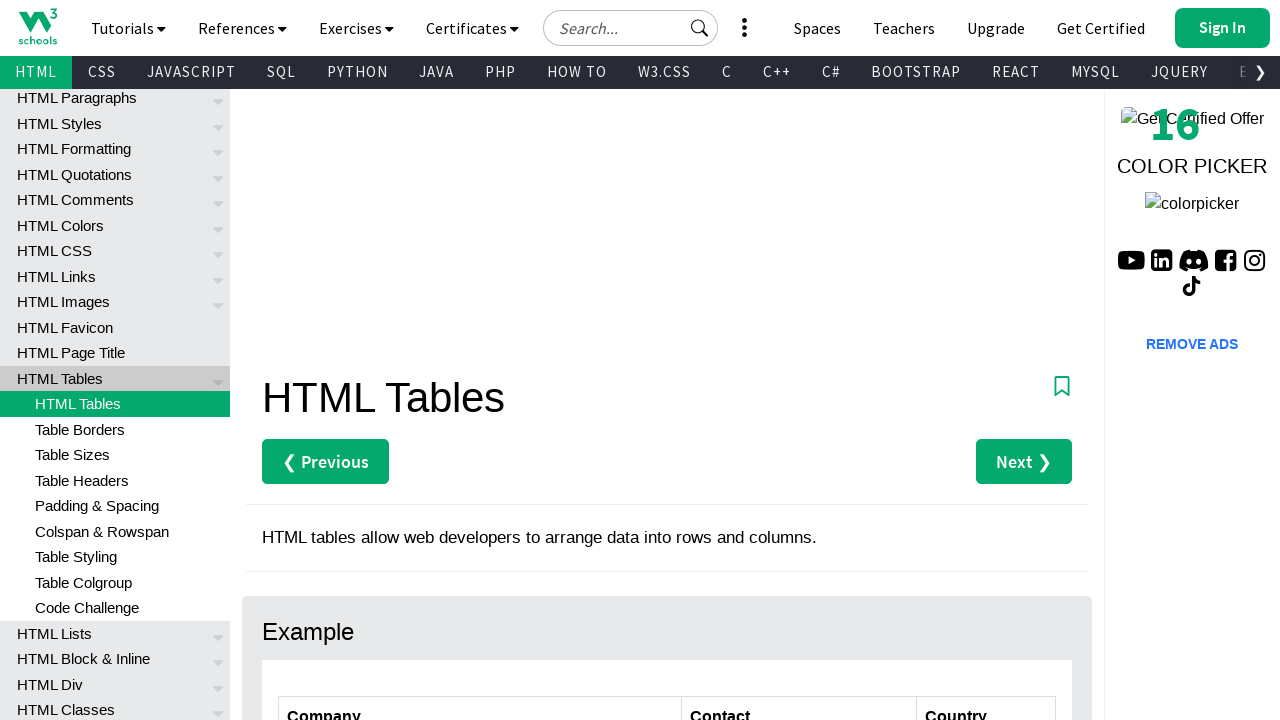

Navigated to W3Schools HTML tables tutorial page
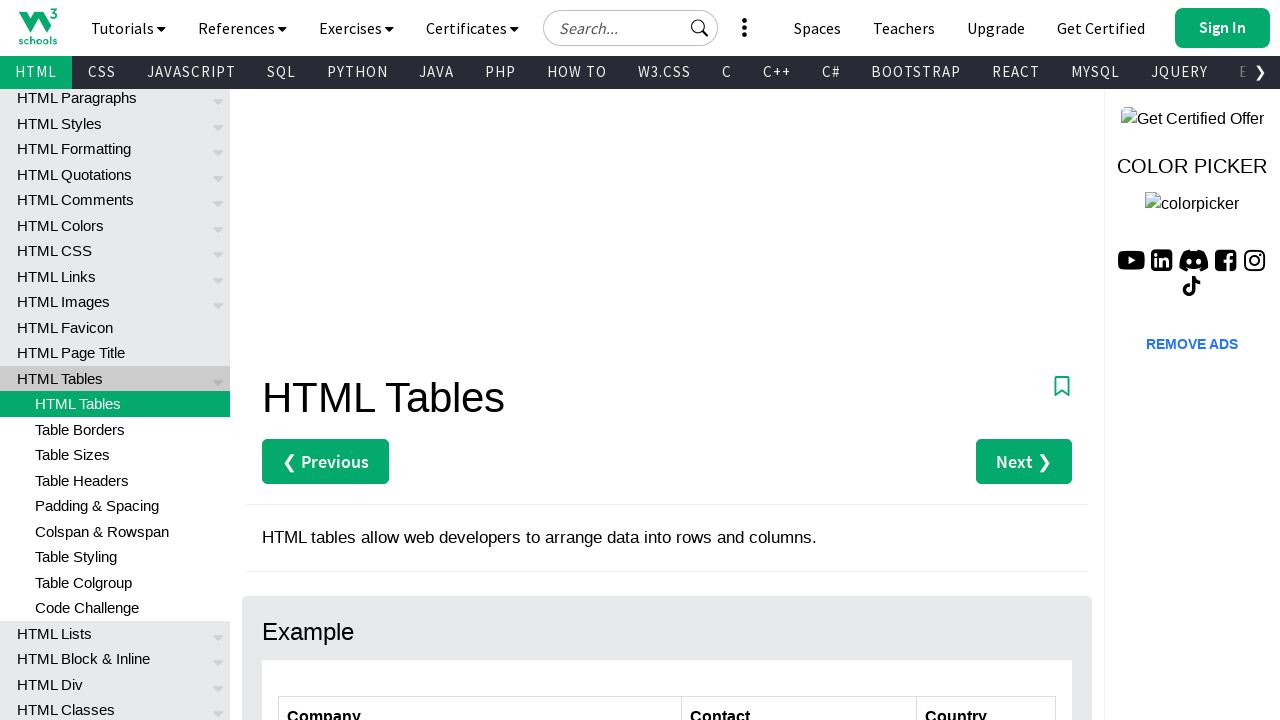

Customers table is visible on the page
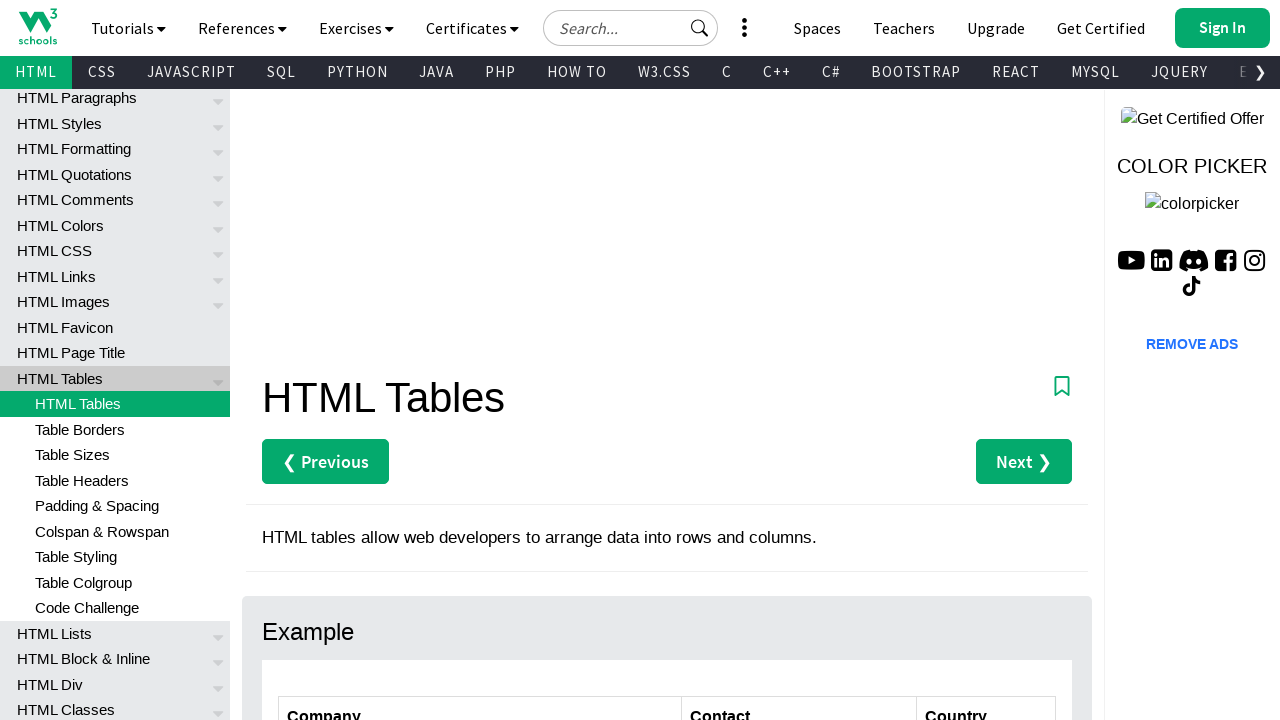

Table headers are present in the customers table
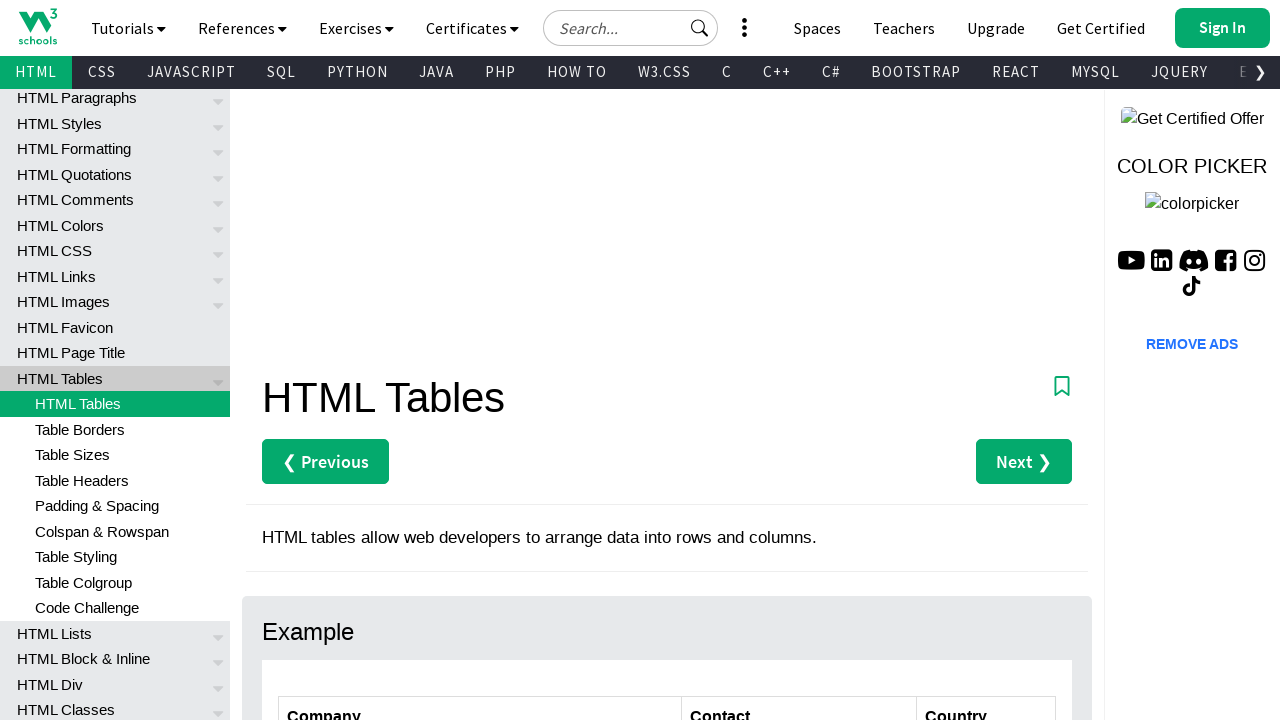

Table data rows are present in the customers table
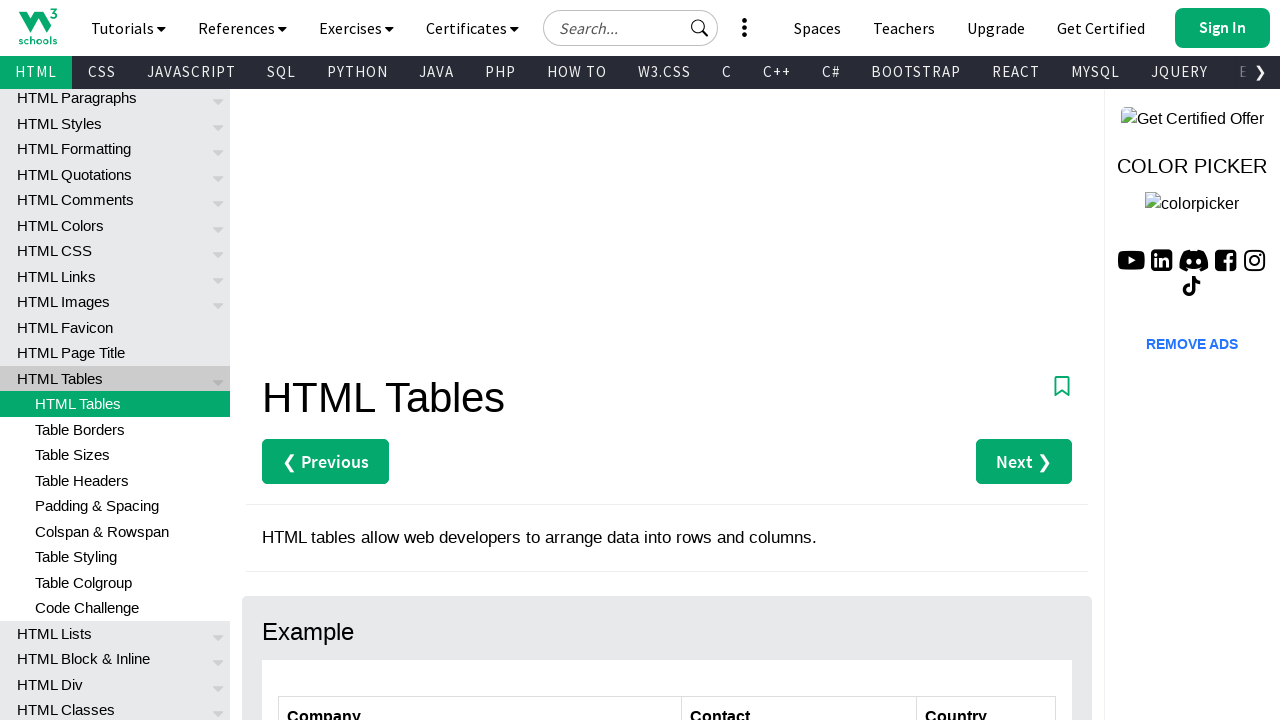

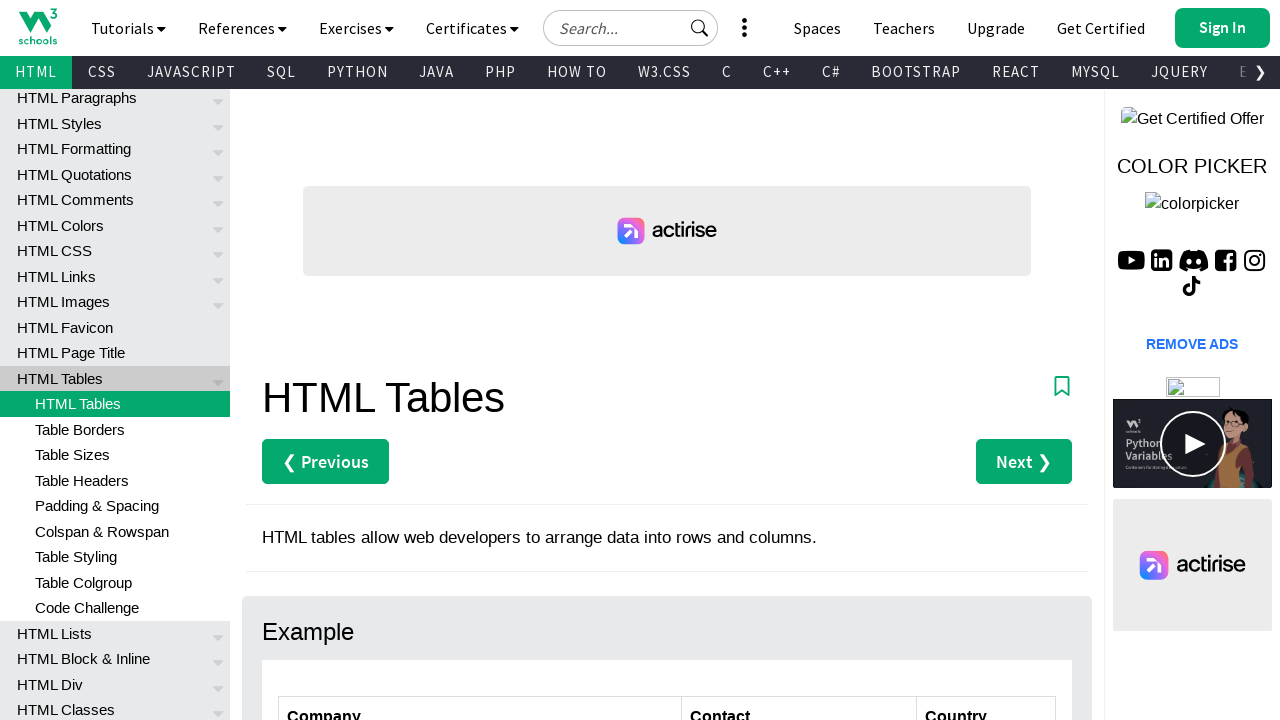